Tests a jQuery combo tree dropdown widget by clicking to open the dropdown and selecting a single choice ("choice 3") from the available options.

Starting URL: https://www.jqueryscript.net/demo/Drop-Down-Combo-Tree

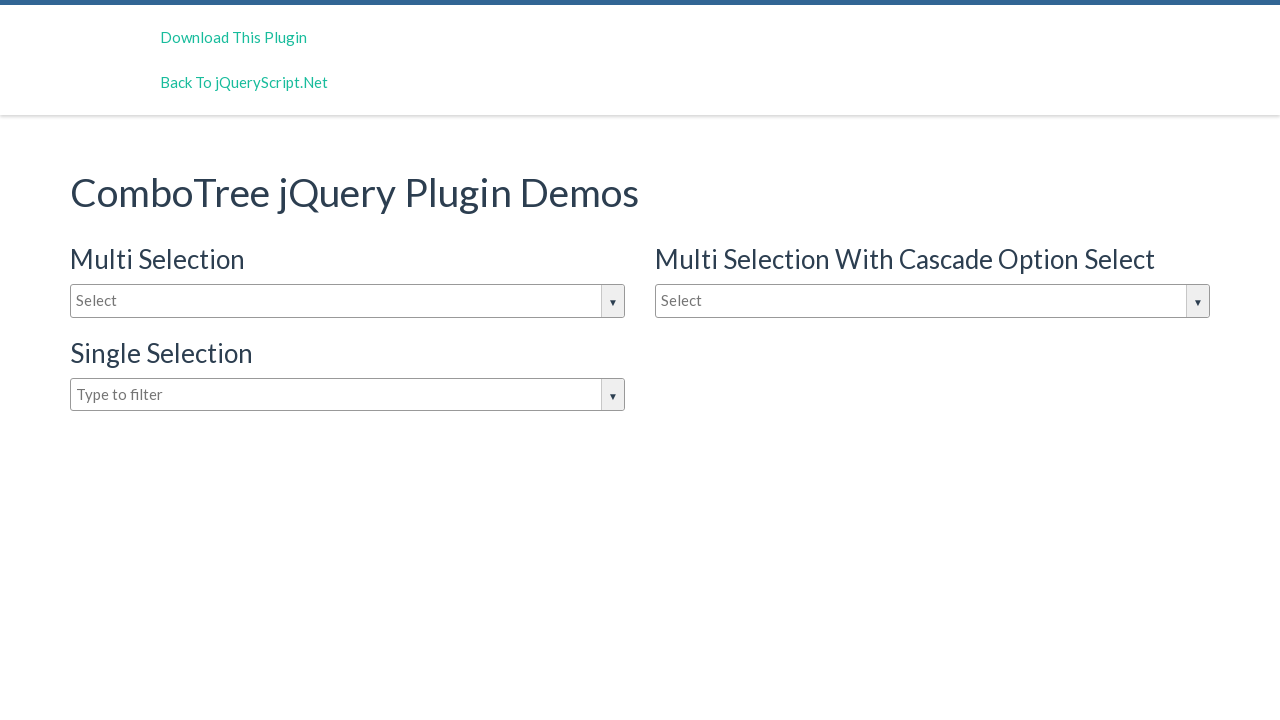

Waited for page to load
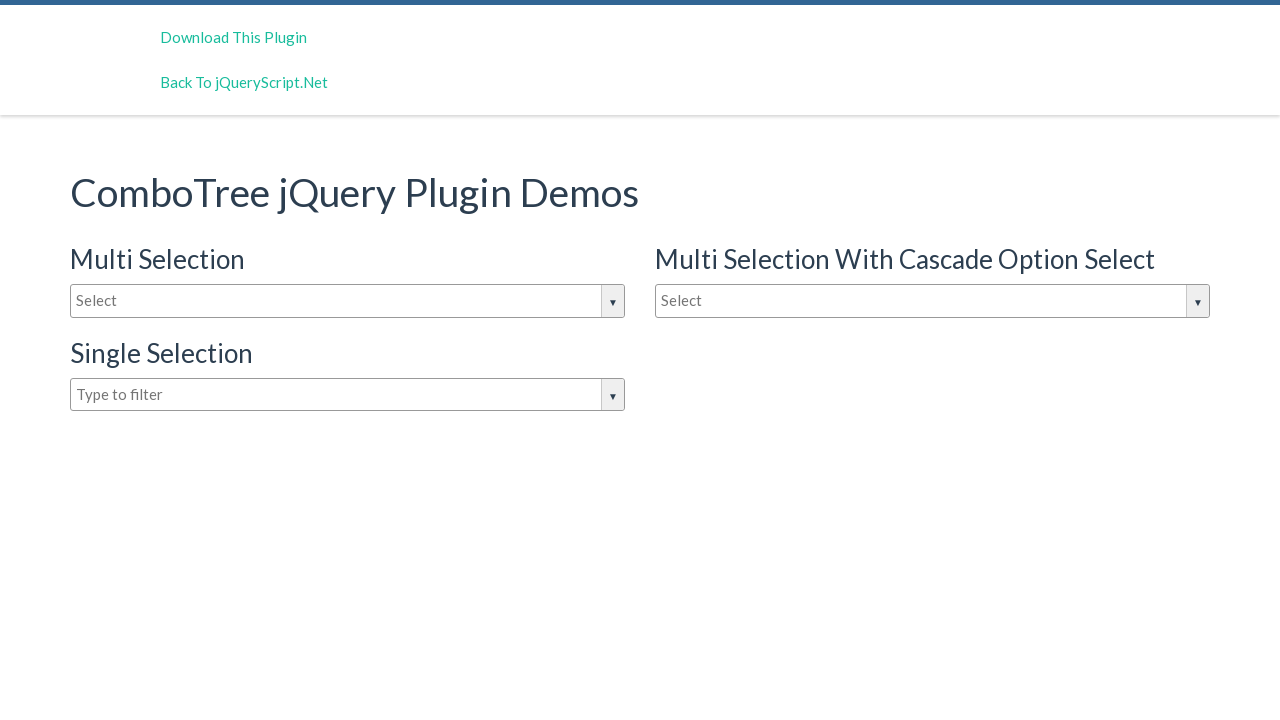

Clicked on the dropdown input box to open it at (348, 301) on #justAnInputBox
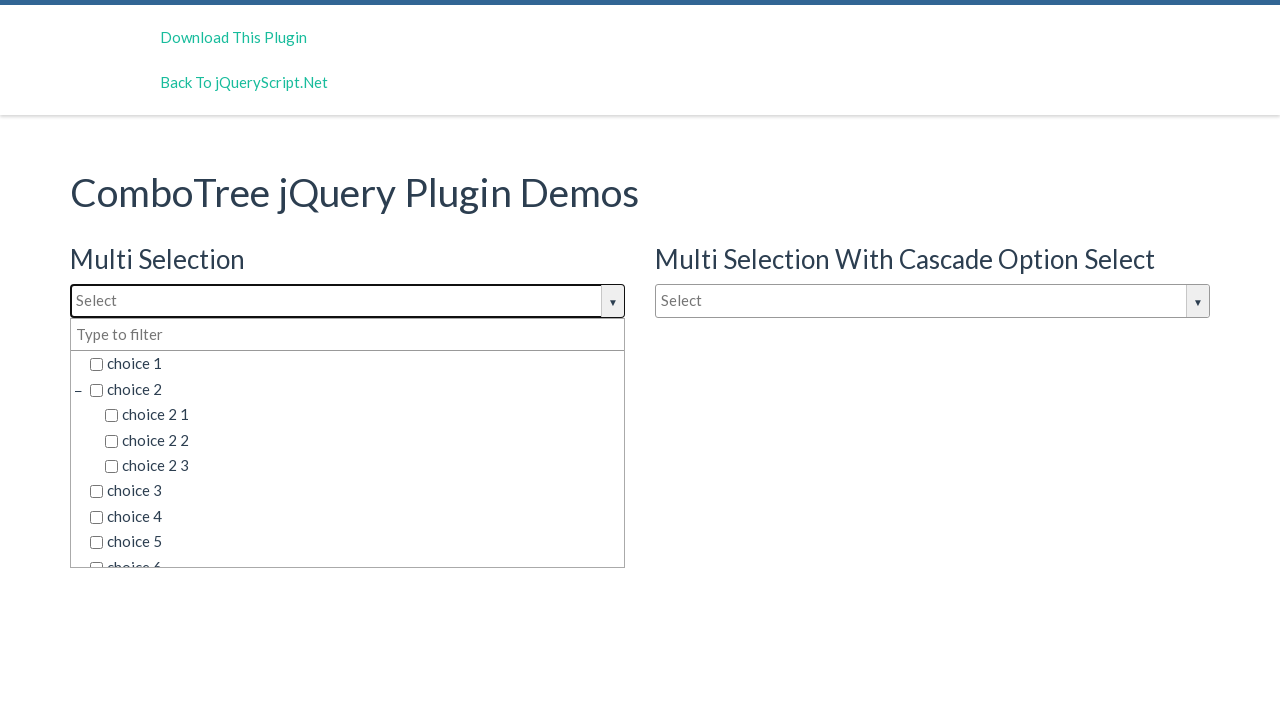

Waited for dropdown to appear
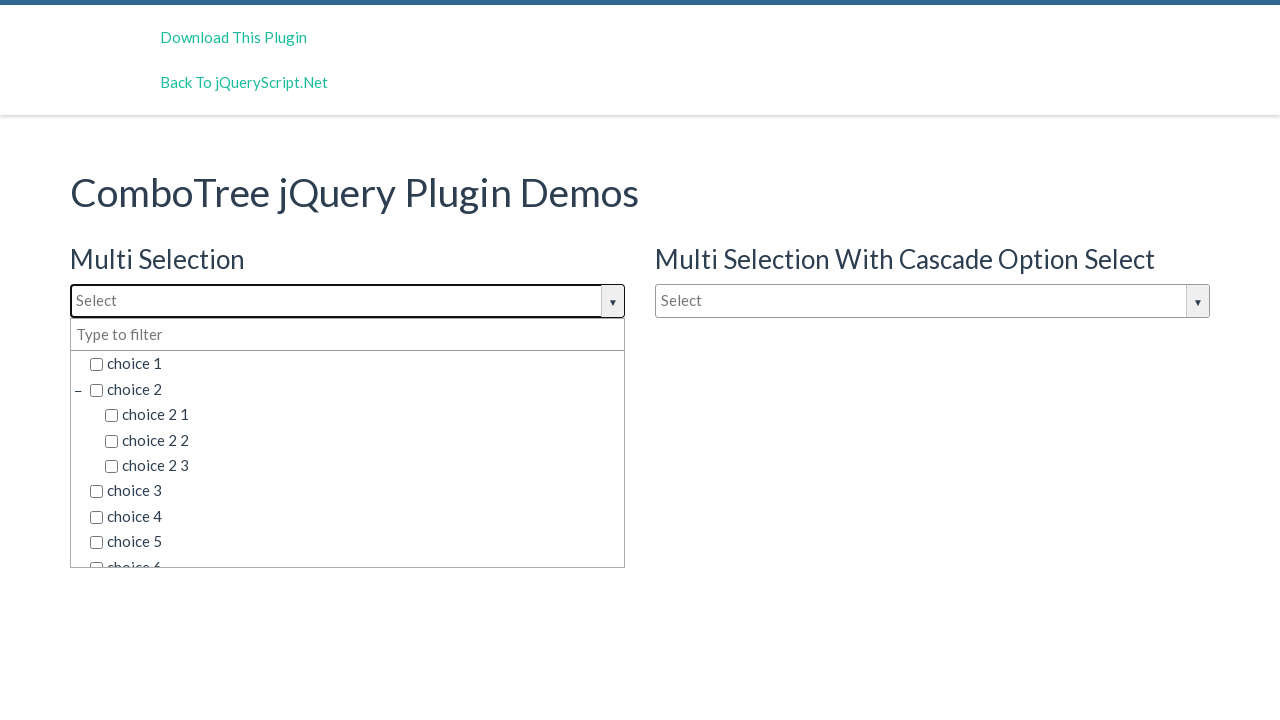

Dropdown options became visible
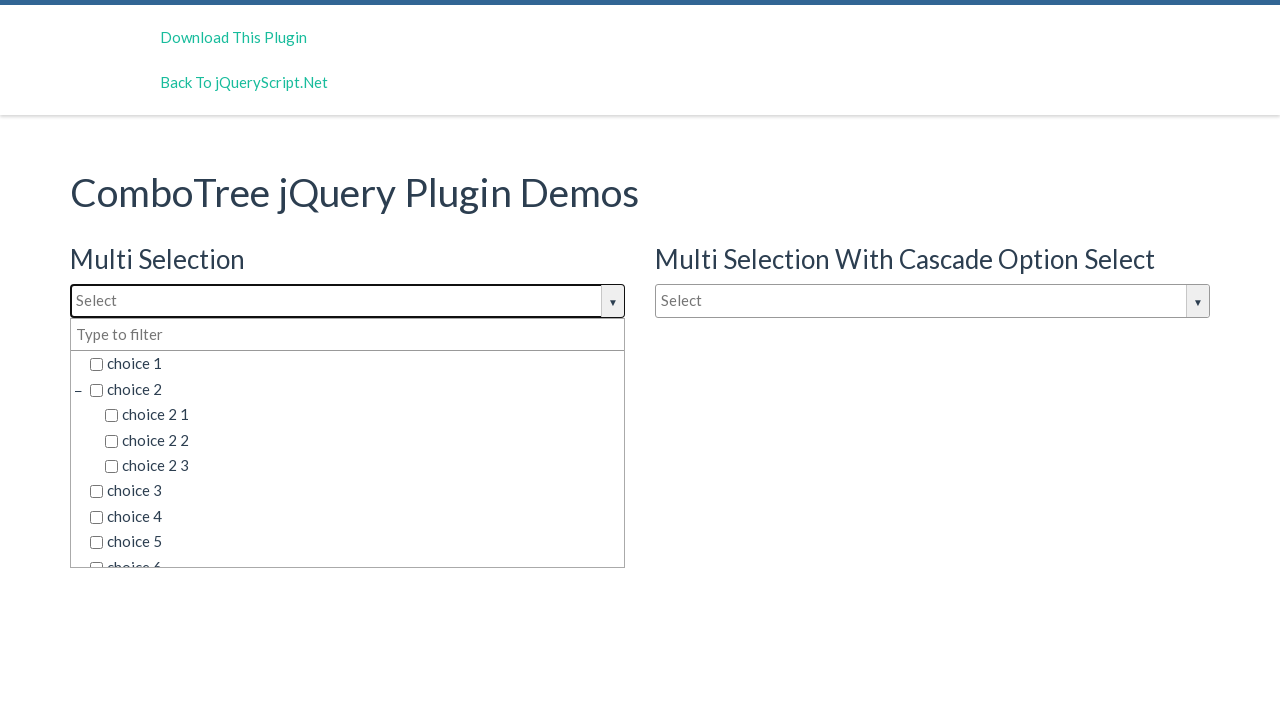

Selected 'choice 3' from the dropdown options at (355, 491) on (//div[@class='comboTreeDropDownContainer'])[1]//li/span[@class='comboTreeItemTi
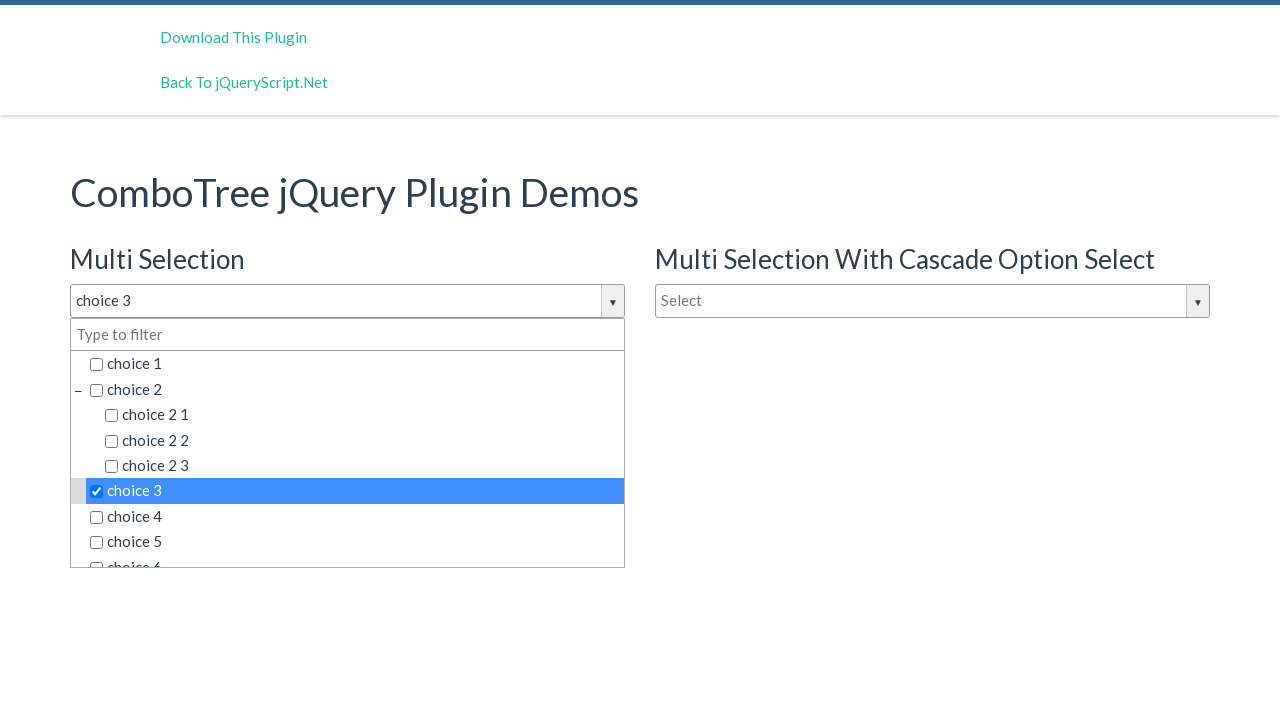

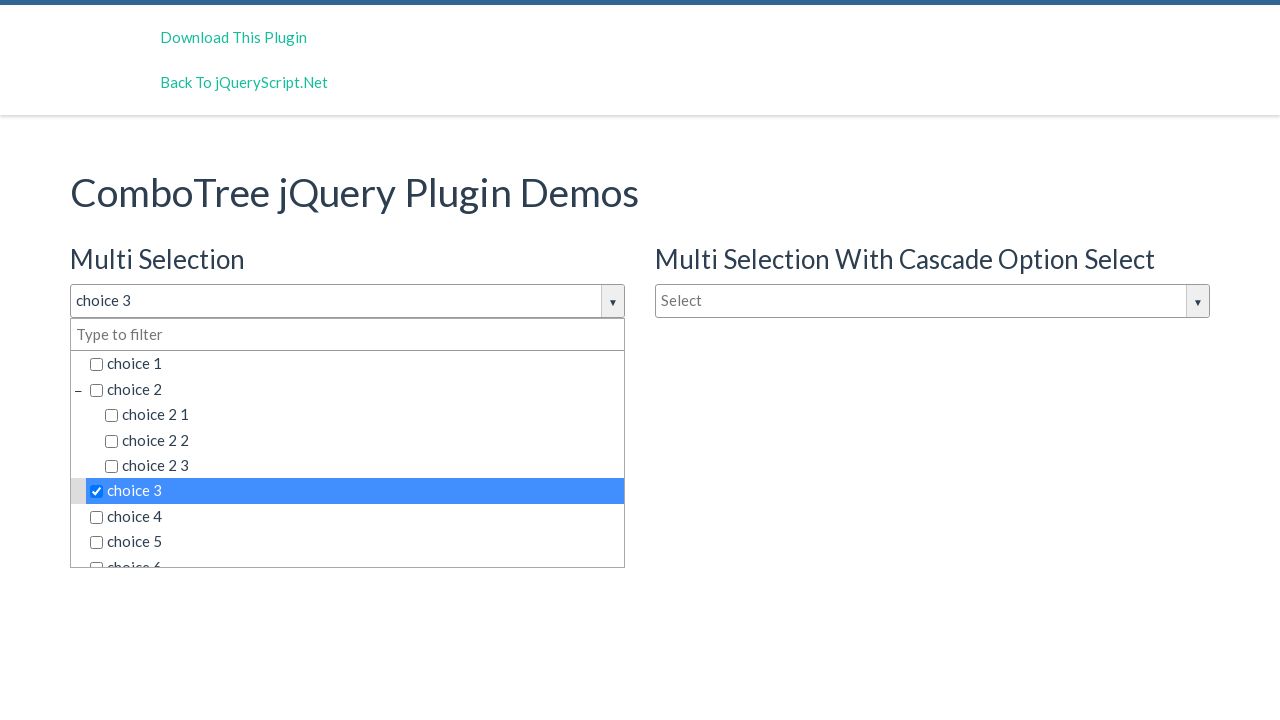